Tests product detail page by navigating to products page, clicking on a product's "View Product" button, and verifying that product details (name, price, category, availability, condition, brand) are displayed correctly

Starting URL: https://www.automationexercise.com/products

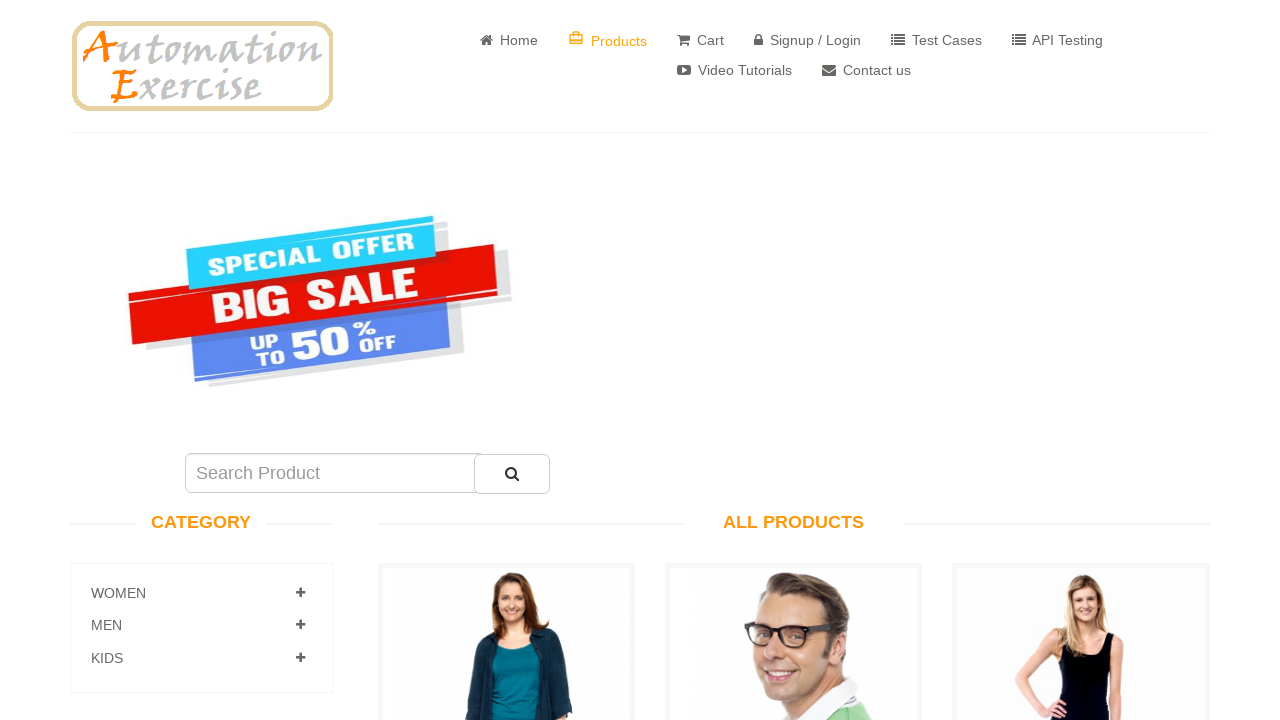

All Products text is visible on products page
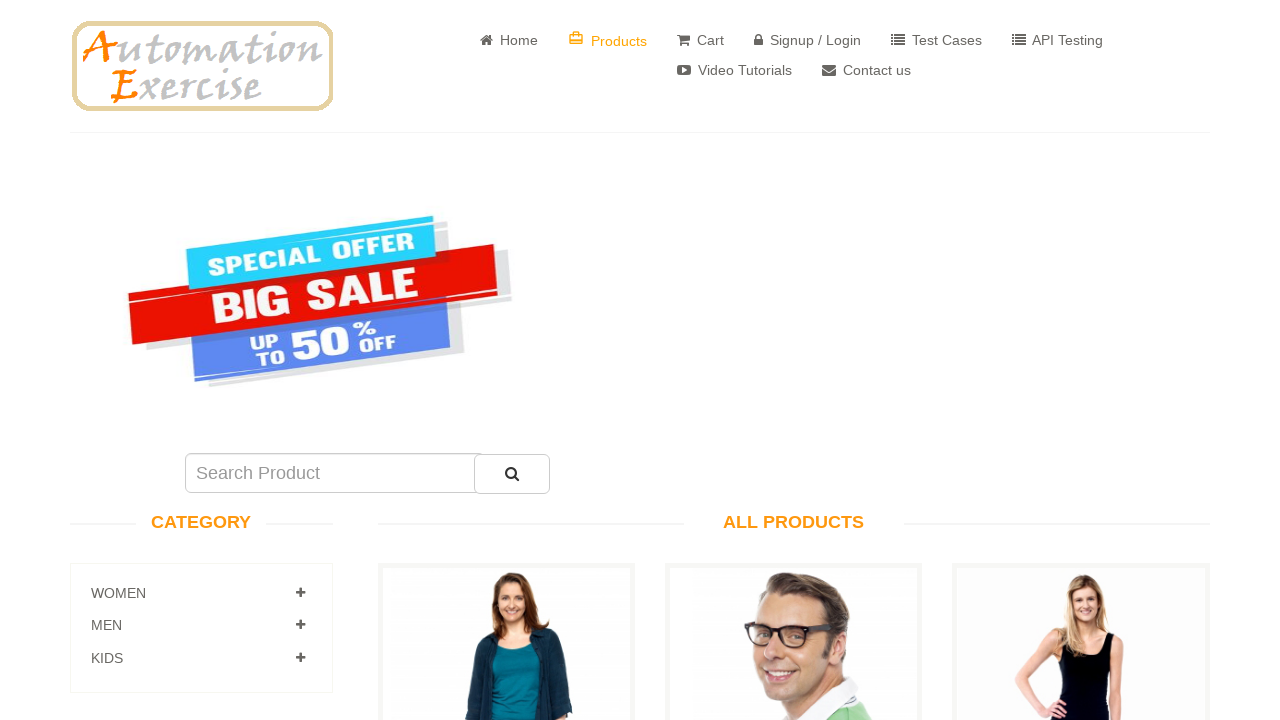

Retrieved first product name
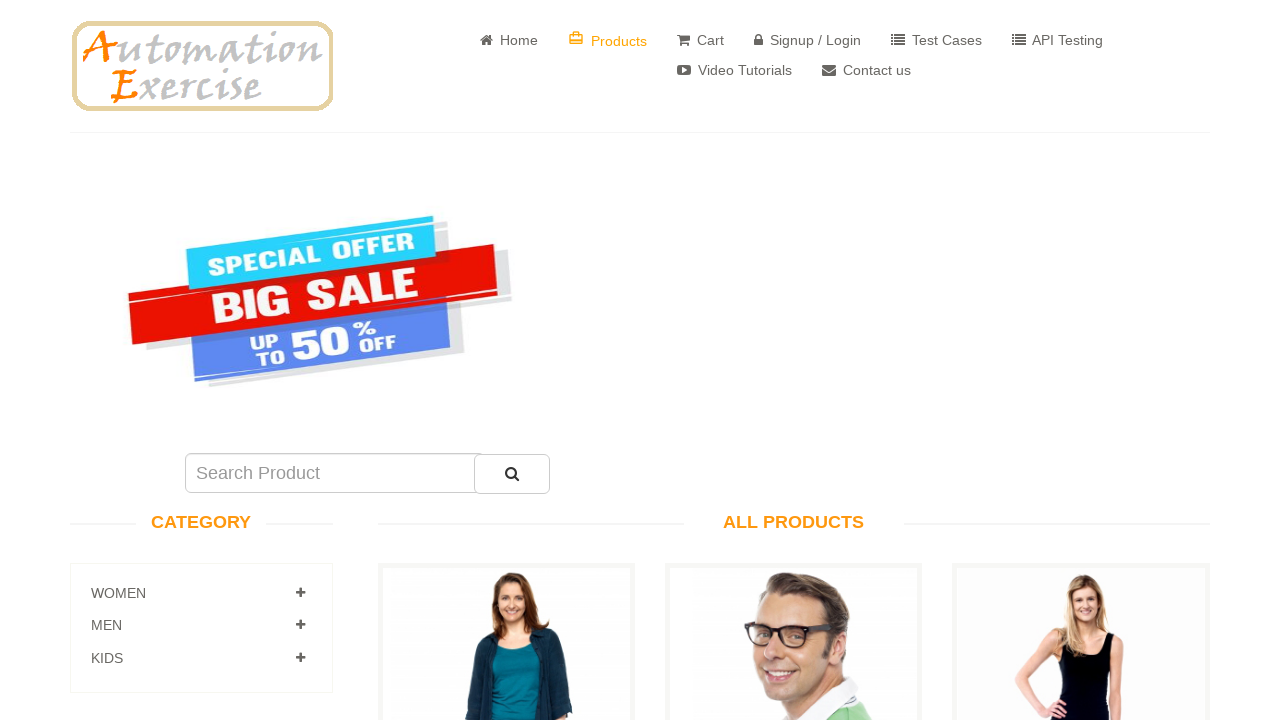

Retrieved first product price
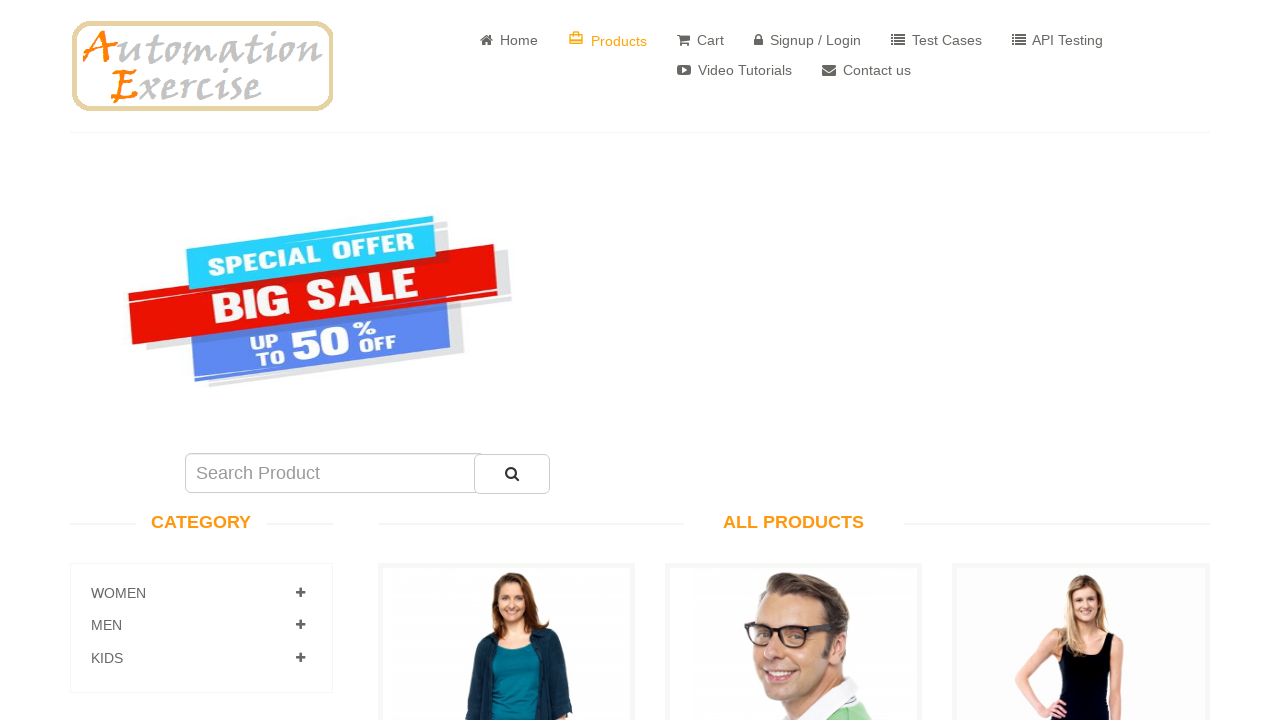

Clicked View Product button for first product at (506, 361) on a[href='/product_details/1']
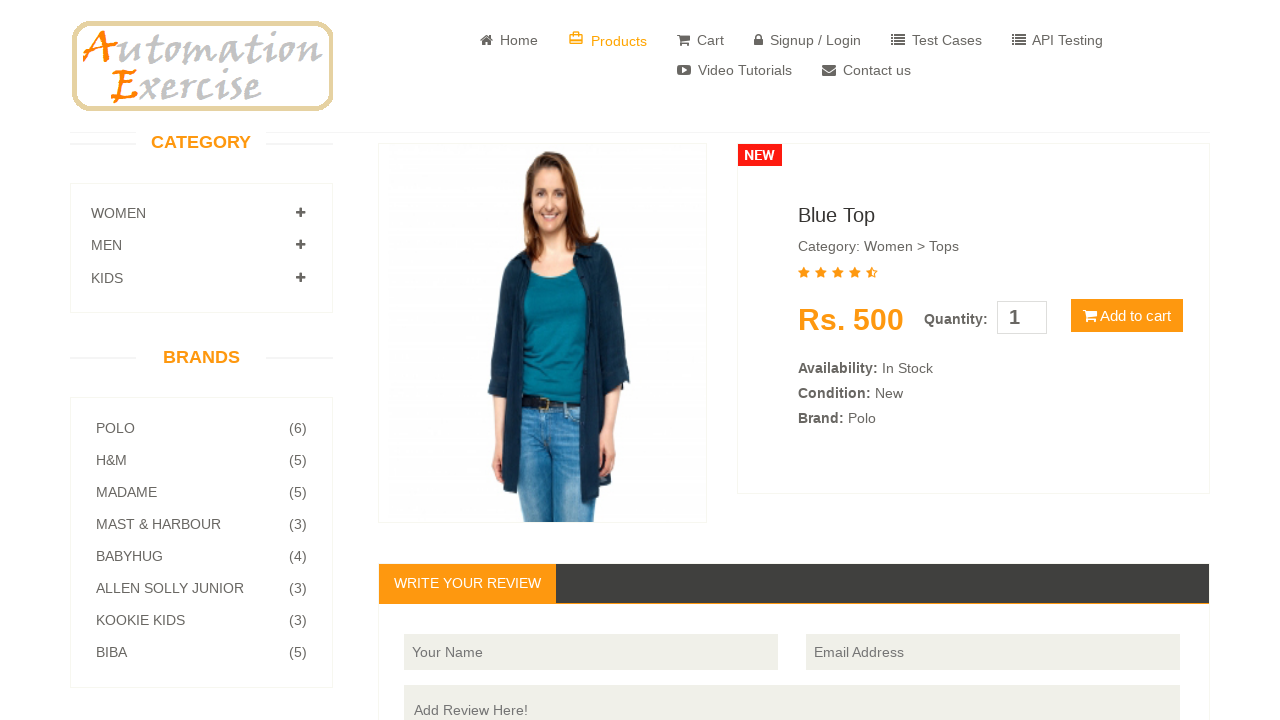

Product details page loaded with quantity selector visible
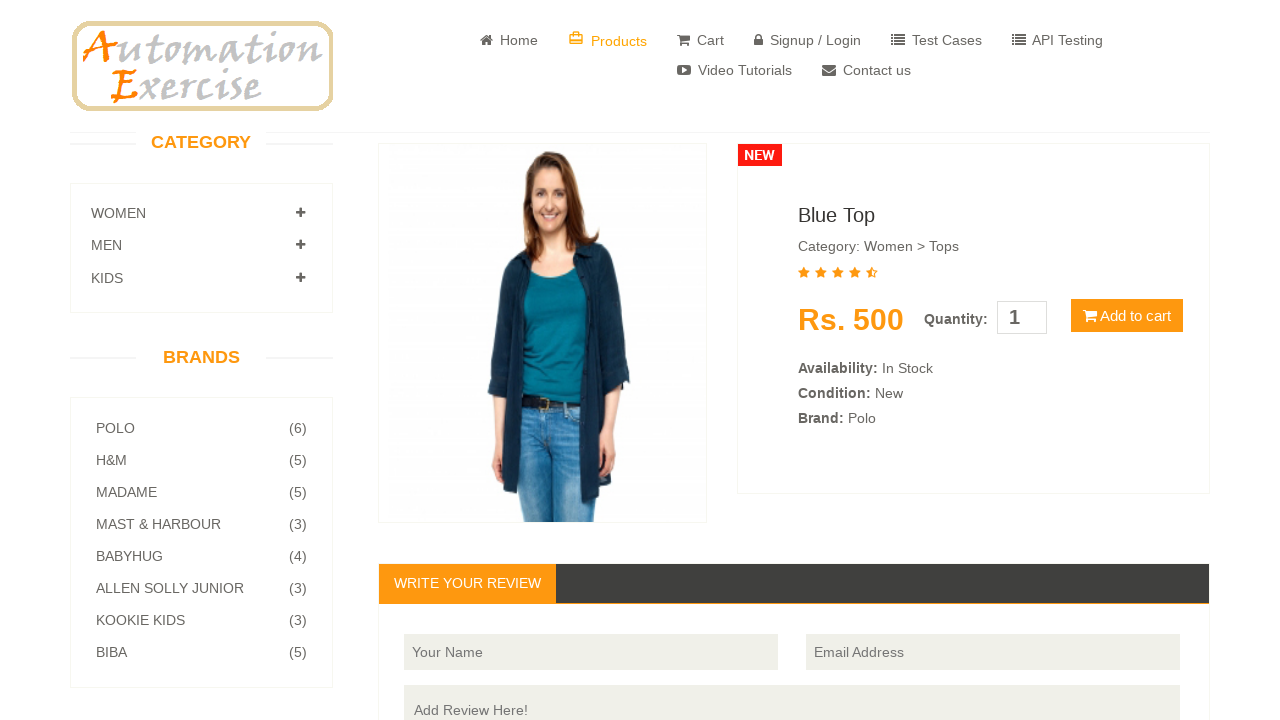

Product name 'Blue Top' is displayed
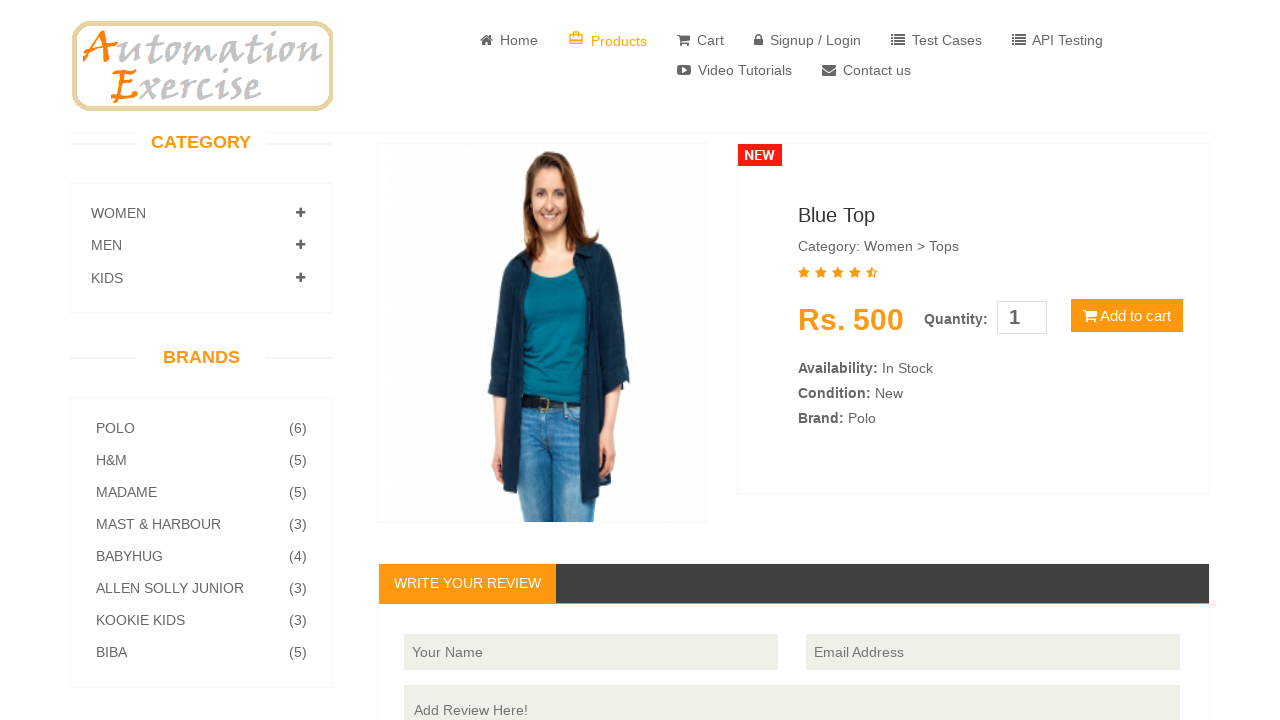

Product price with 'Rs.' currency is displayed
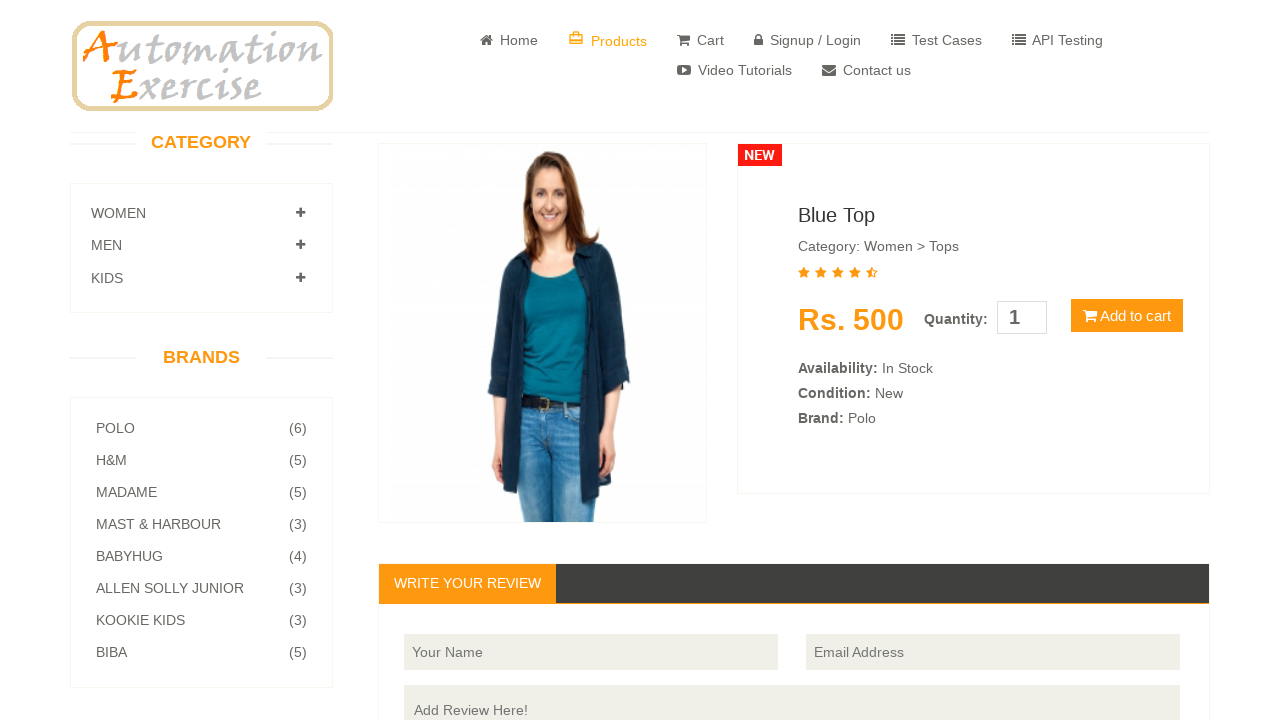

Product category is displayed
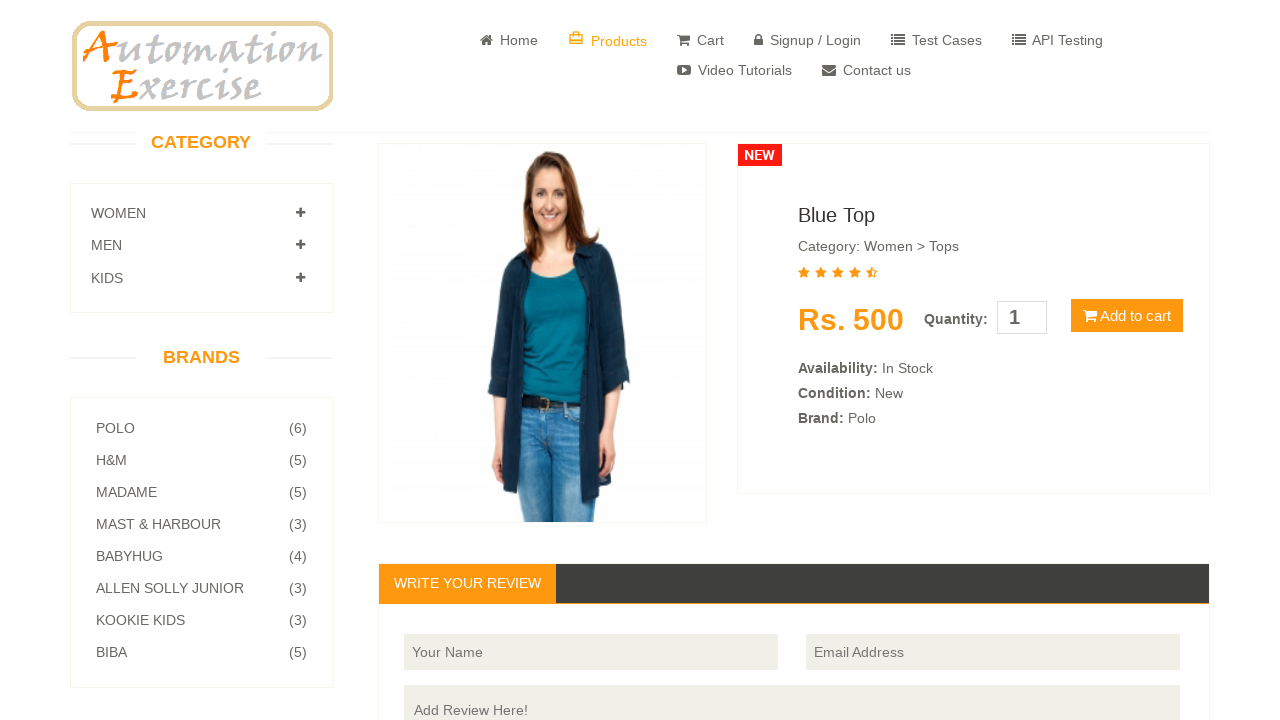

Product availability is displayed
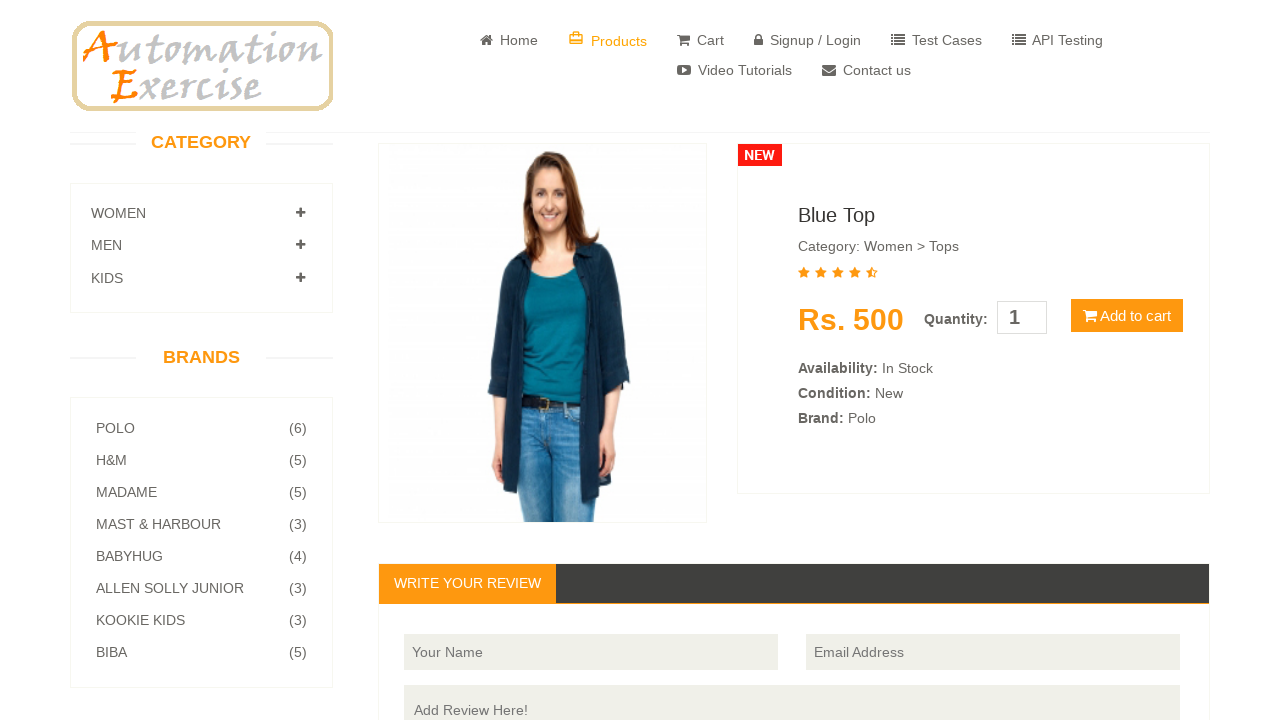

Product condition is displayed
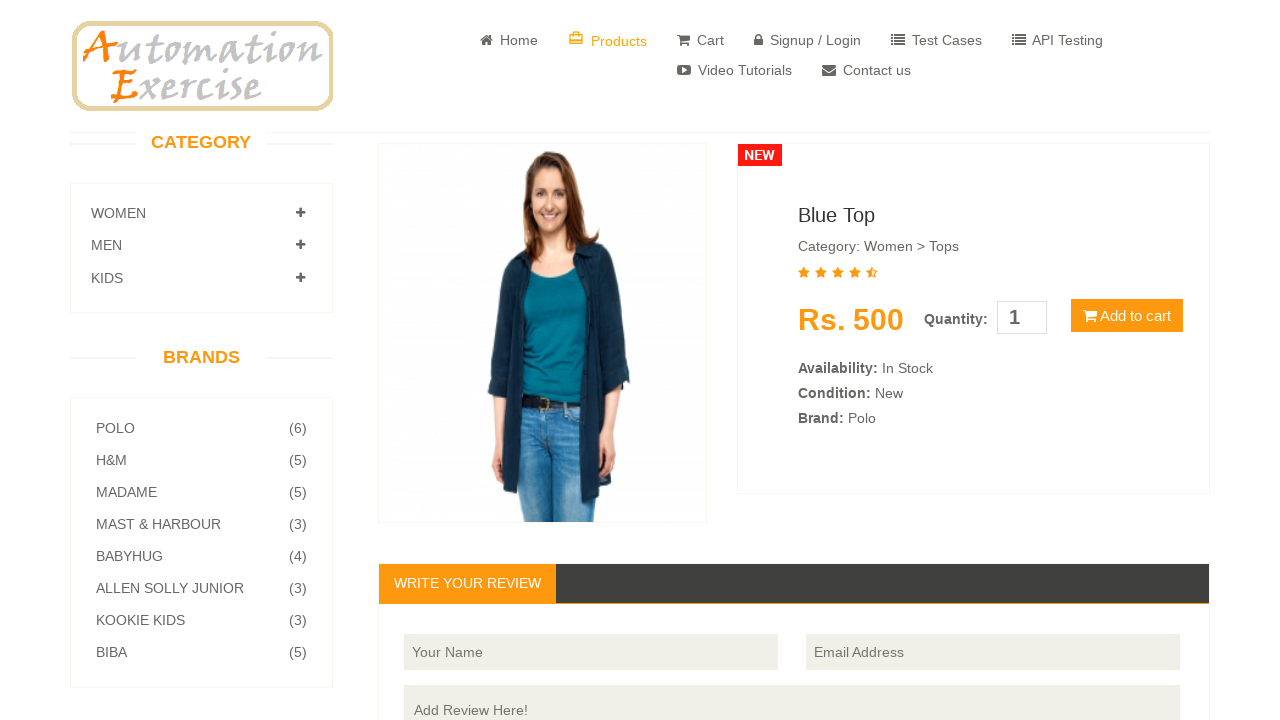

Product brand is displayed
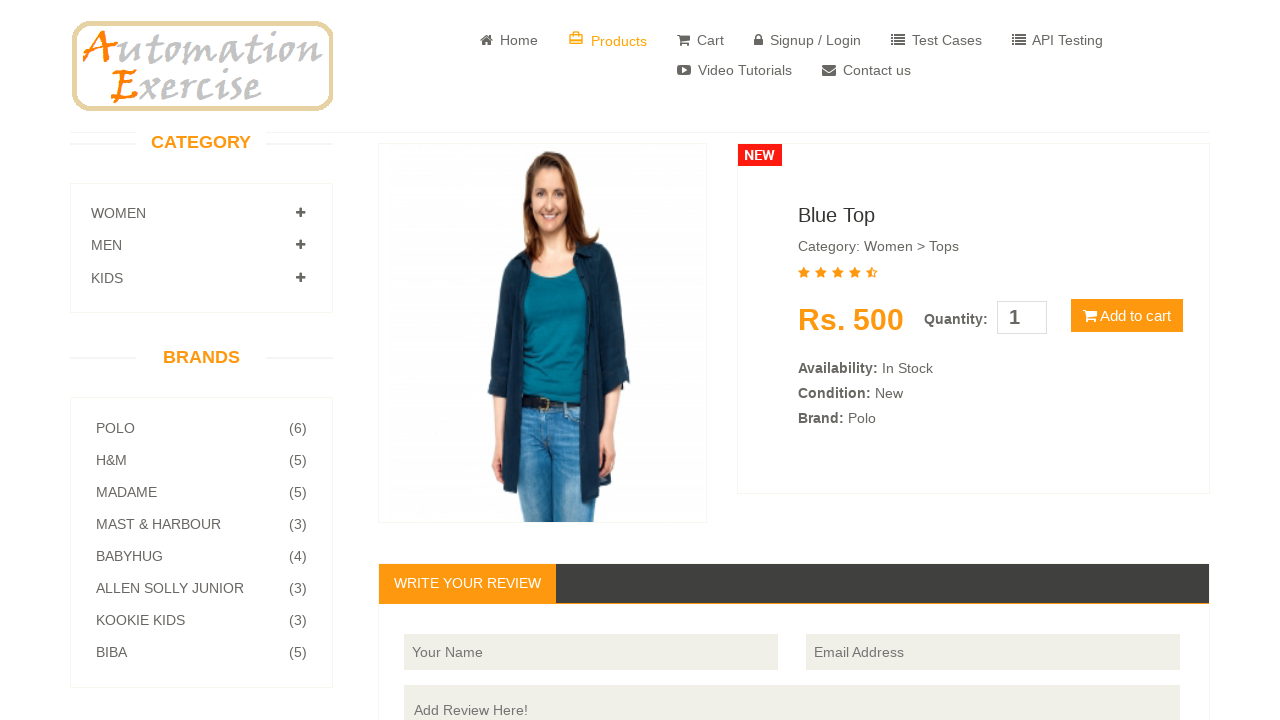

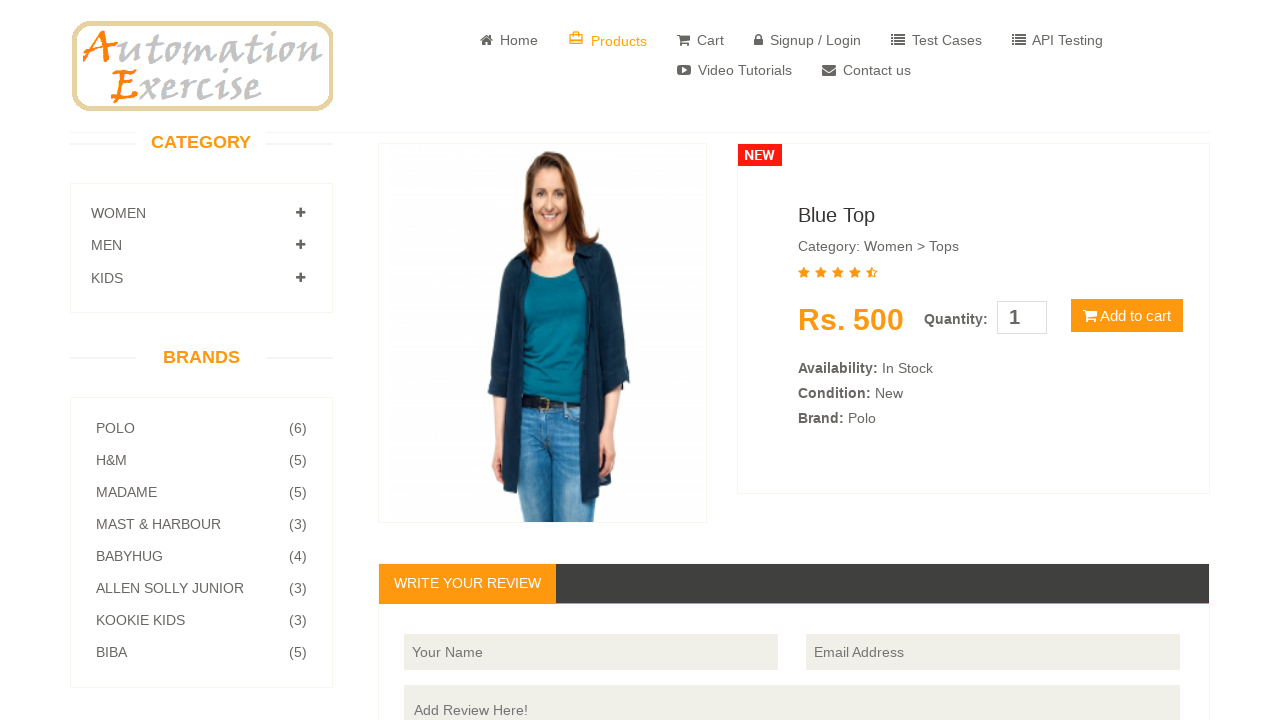